Navigates to a YouTube video page and takes a screenshot after waiting for the page to load

Starting URL: https://www.youtube.com/watch?v=FK_5SQPq6nY&list=PLYDwWPRvXB8_W56h2C1z5zrlnAlvqpJ6A

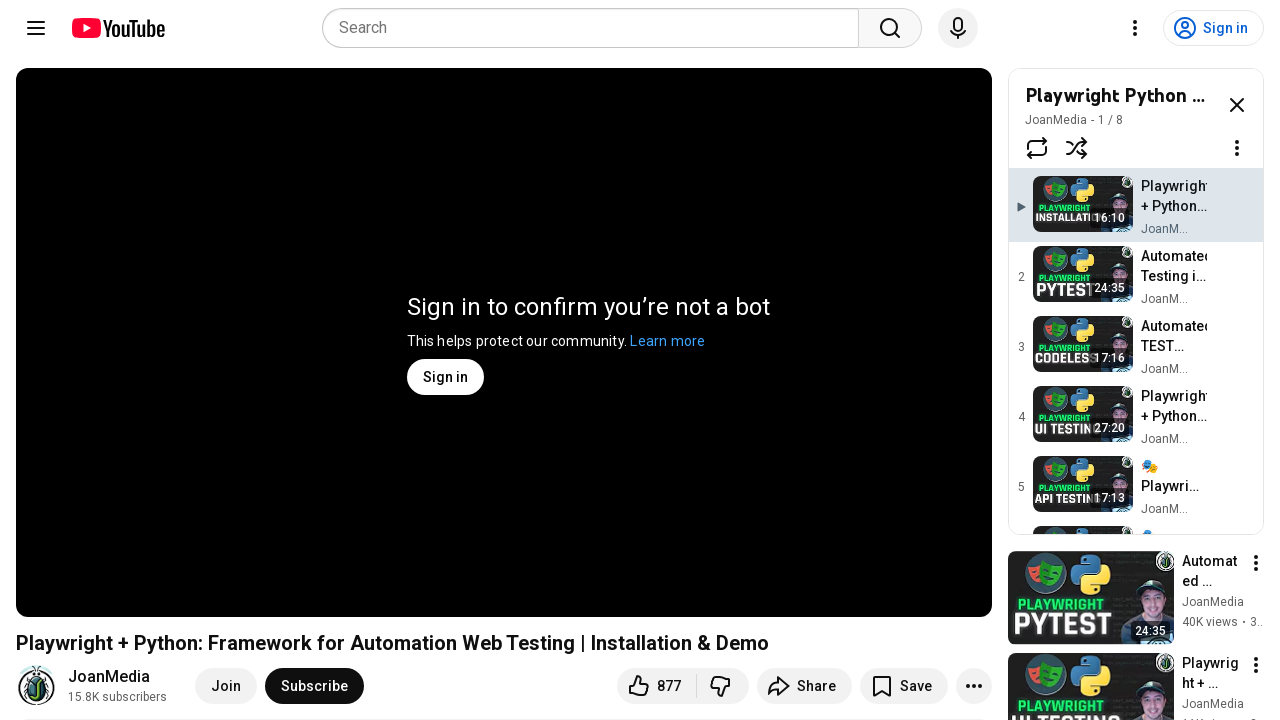

Navigated to YouTube video page
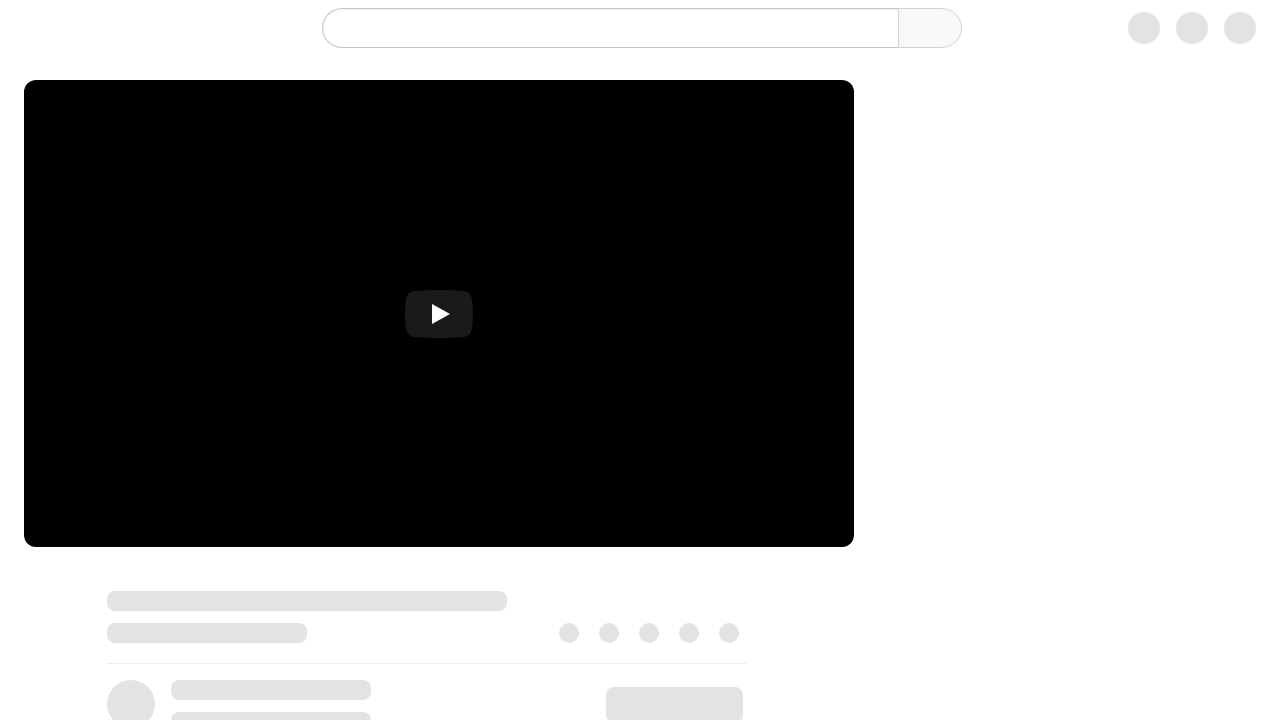

Waited 3 seconds for page to load
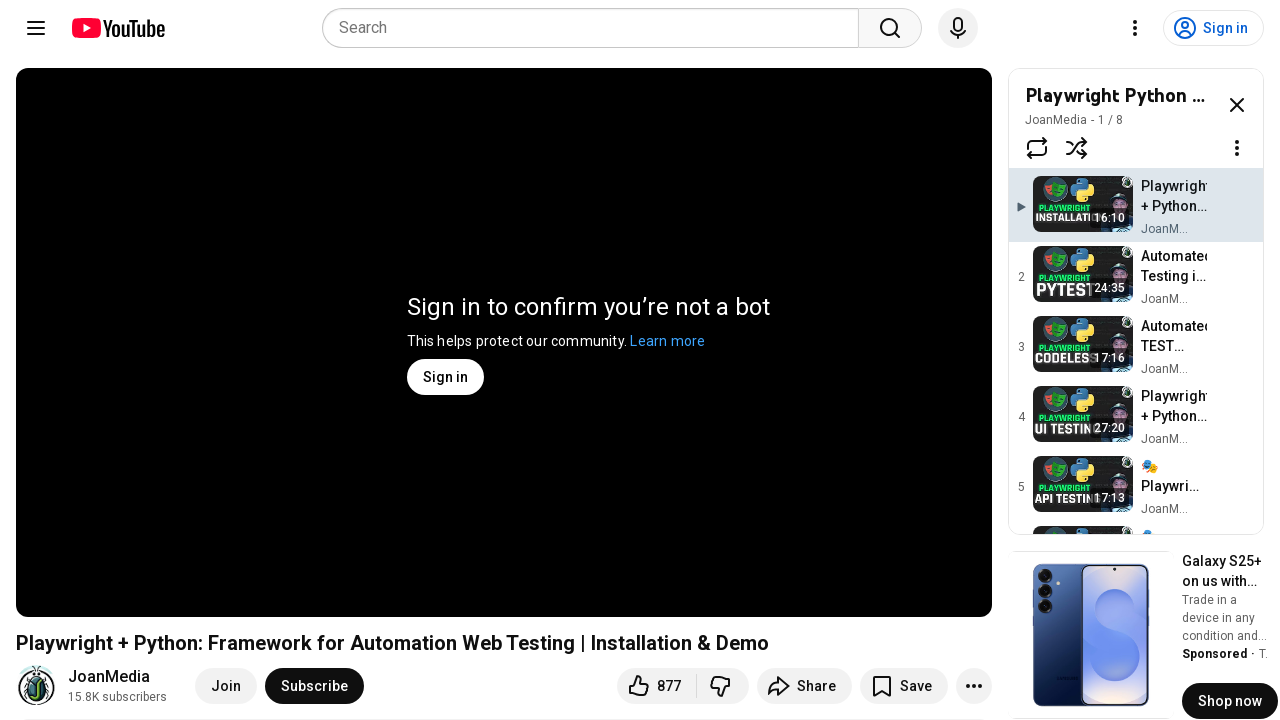

Took final screenshot of loaded YouTube video page
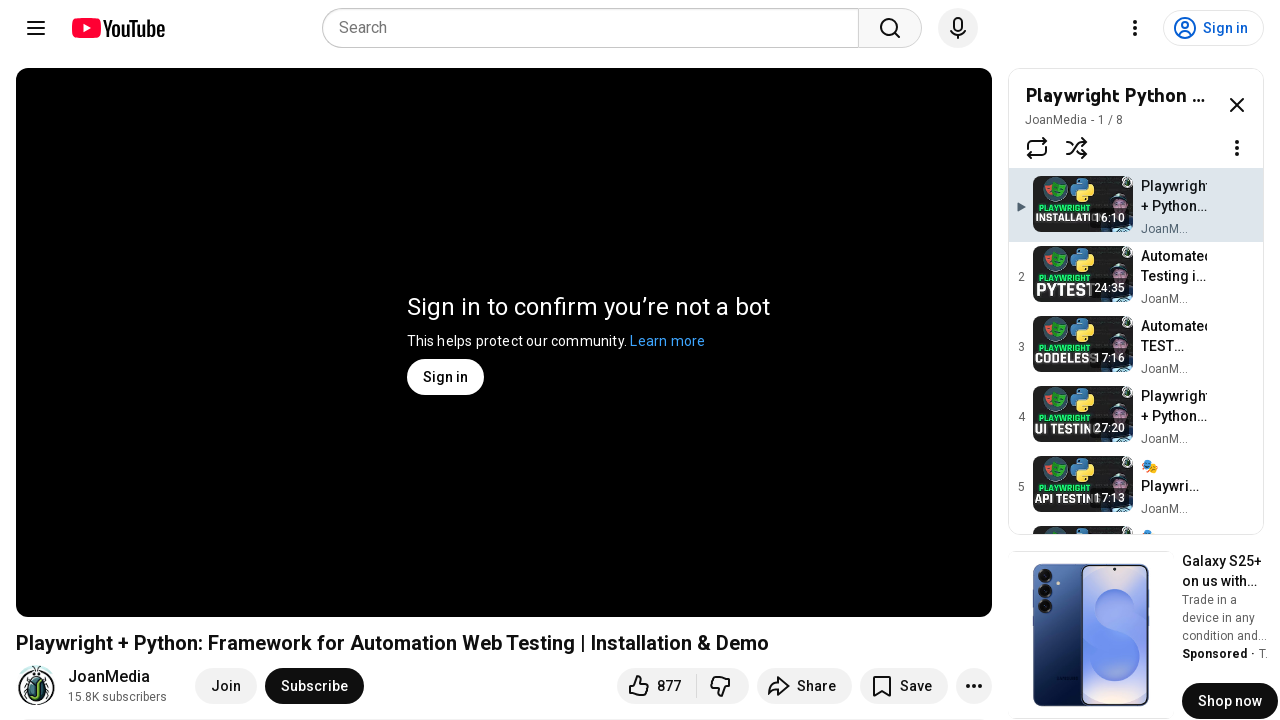

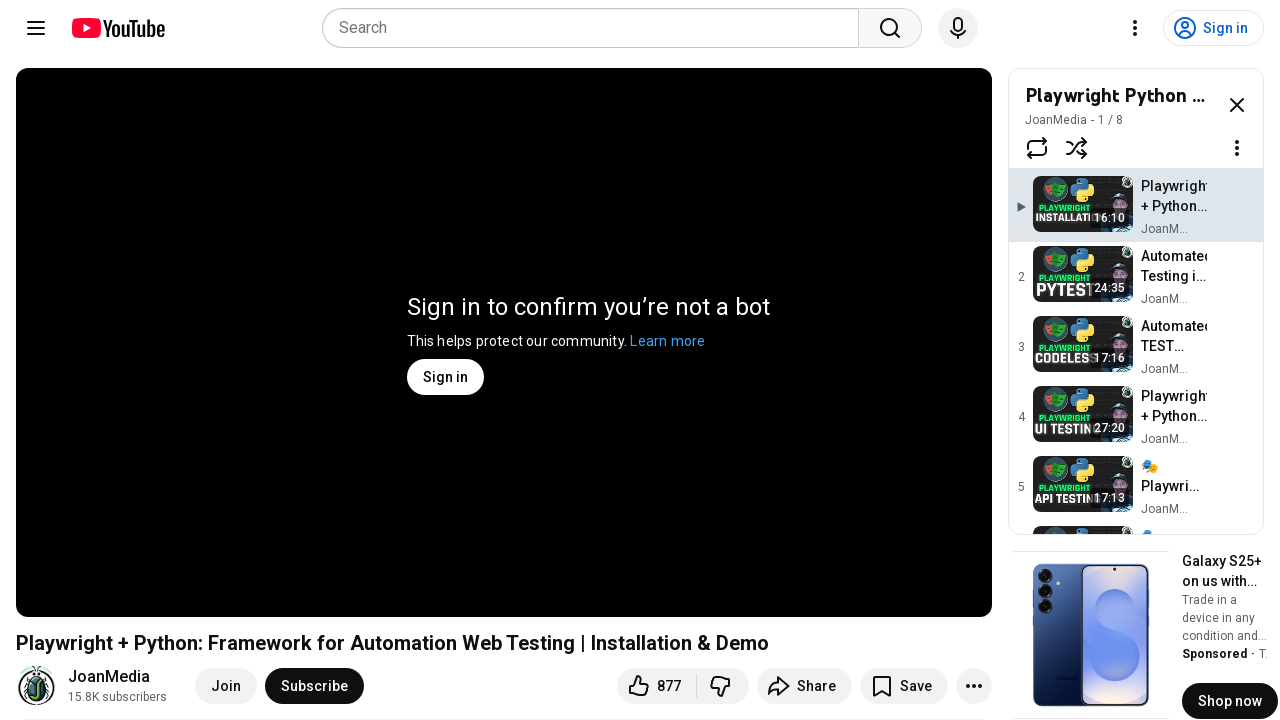